Tests pagination functionality by clicking through all pages in a paginated product table

Starting URL: https://testautomationpractice.blogspot.com/

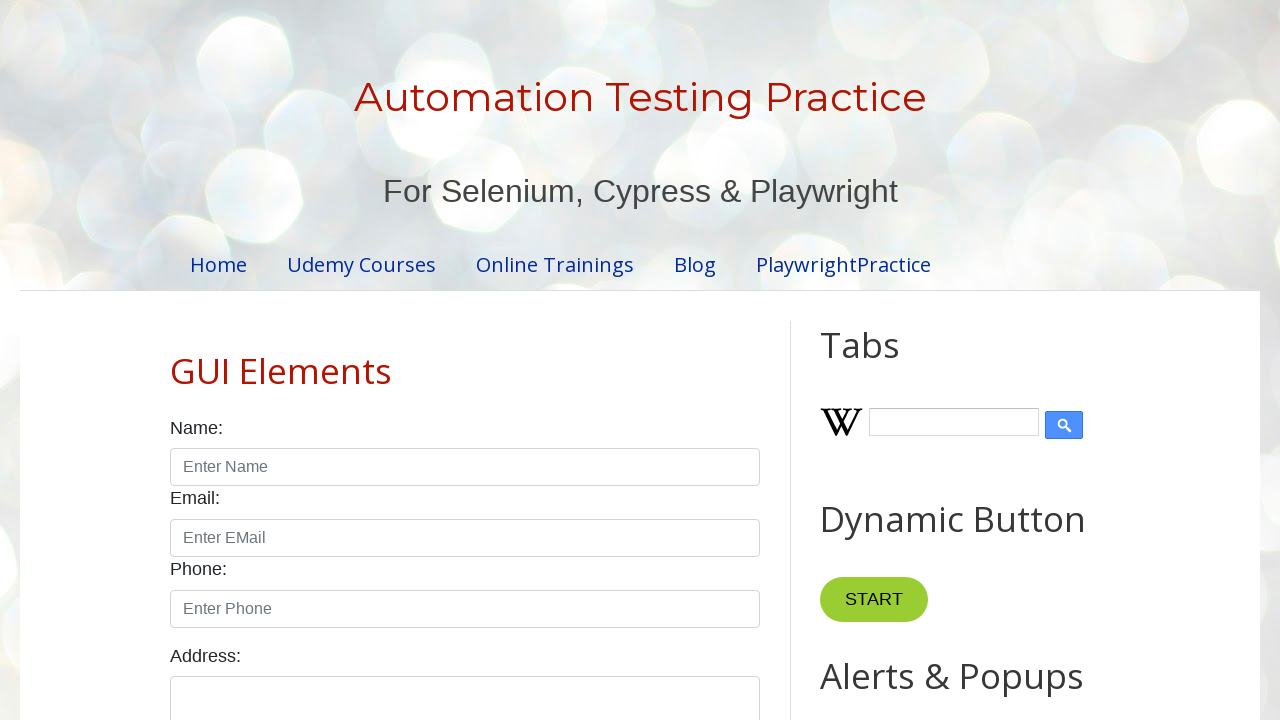

Product table loaded and ready
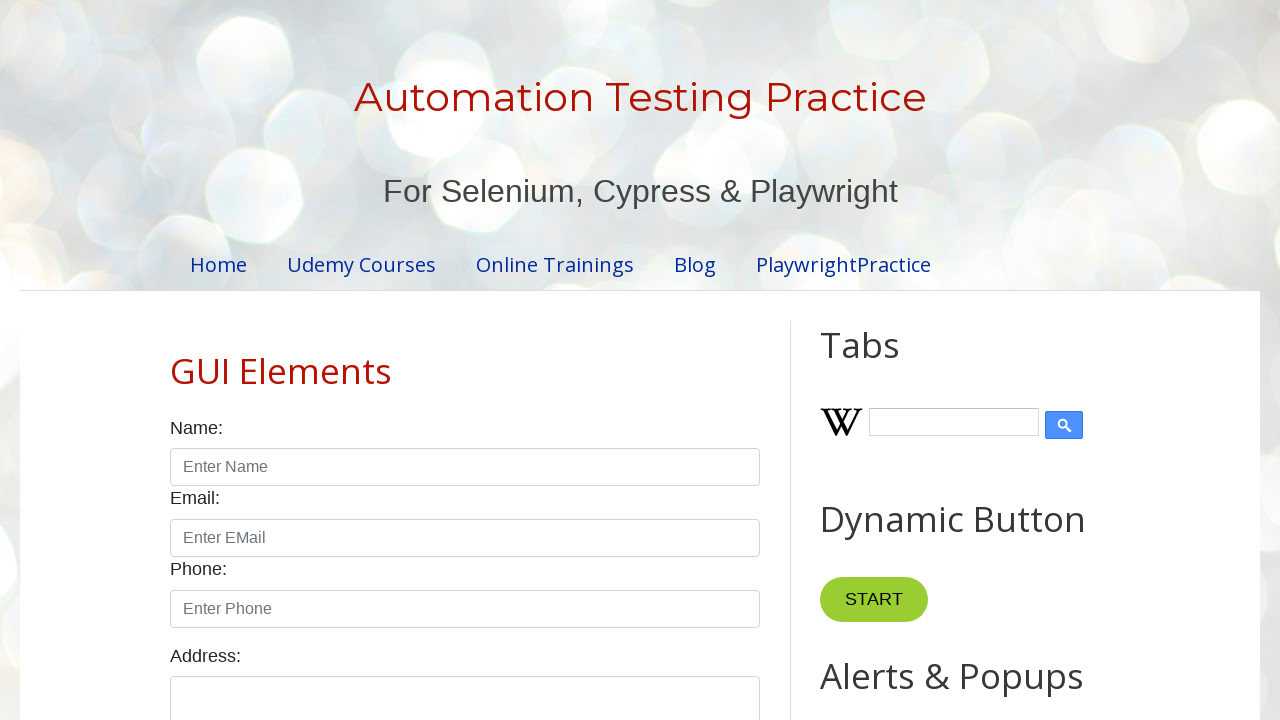

Found 4 pagination links
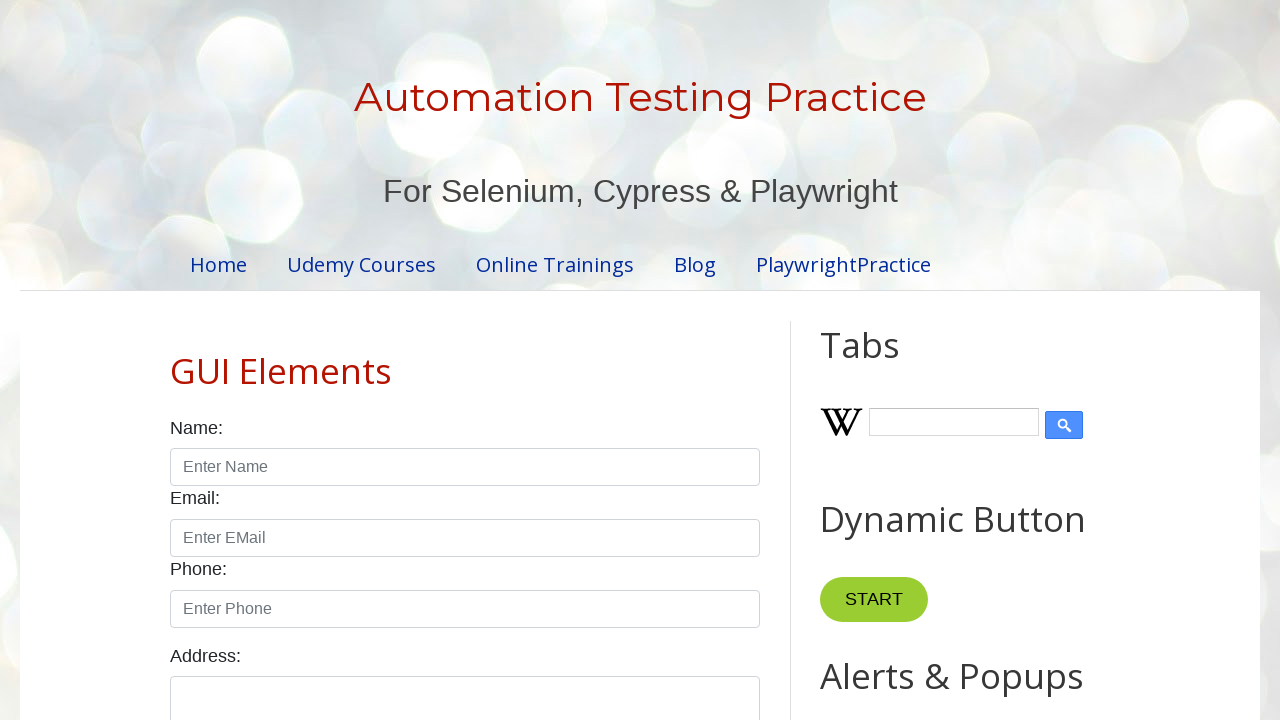

Clicked pagination link 1 to navigate to page 2 at (456, 361) on #pagination li a >> nth=1
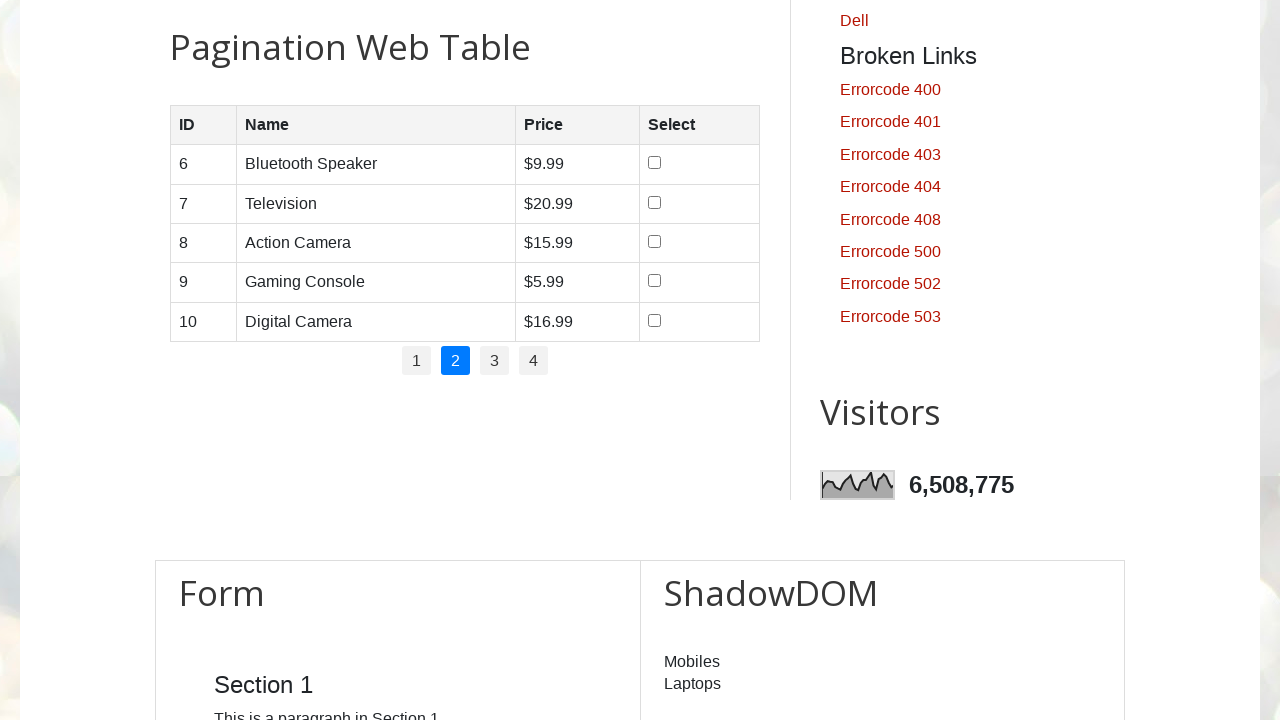

Table content updated on page 2
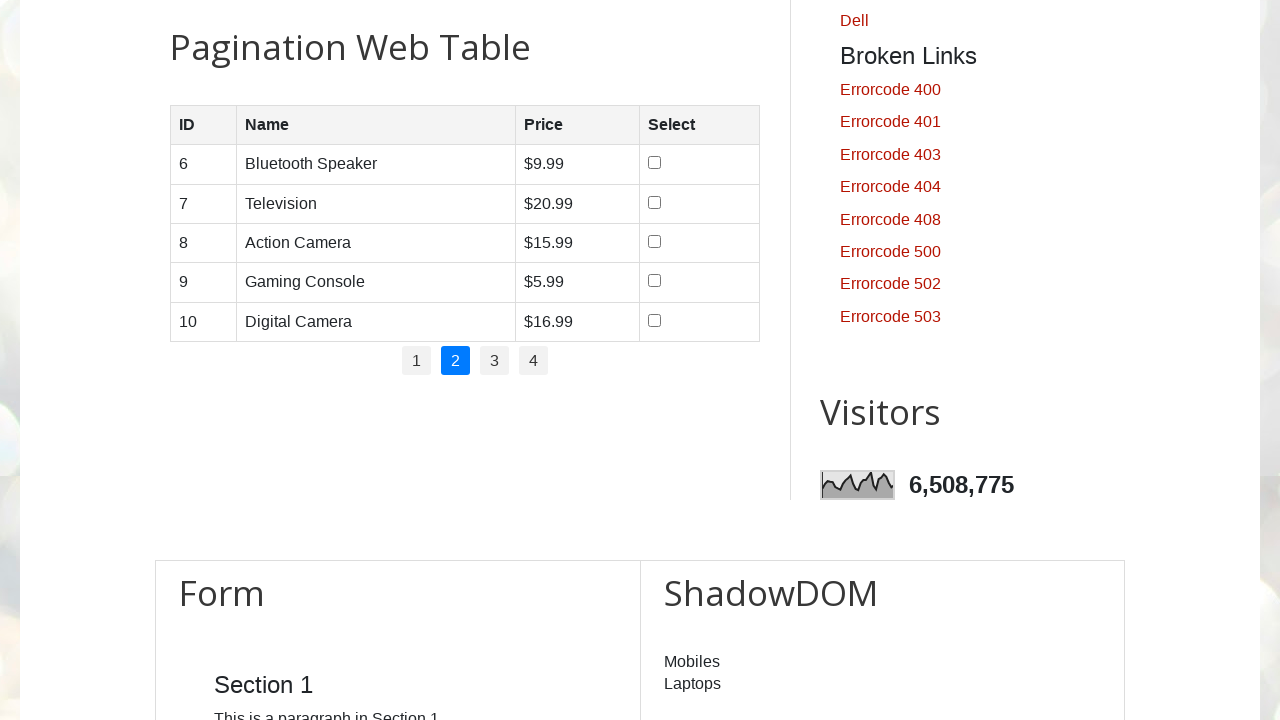

Clicked pagination link 2 to navigate to page 3 at (494, 361) on #pagination li a >> nth=2
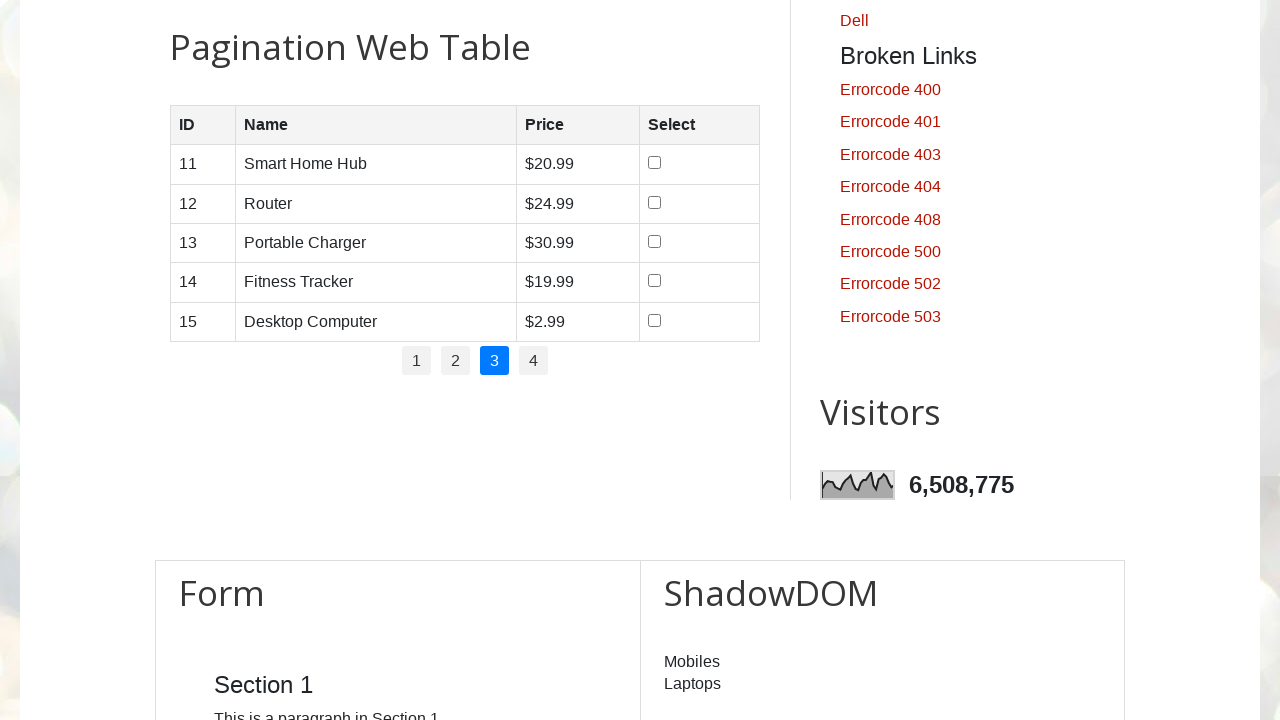

Table content updated on page 3
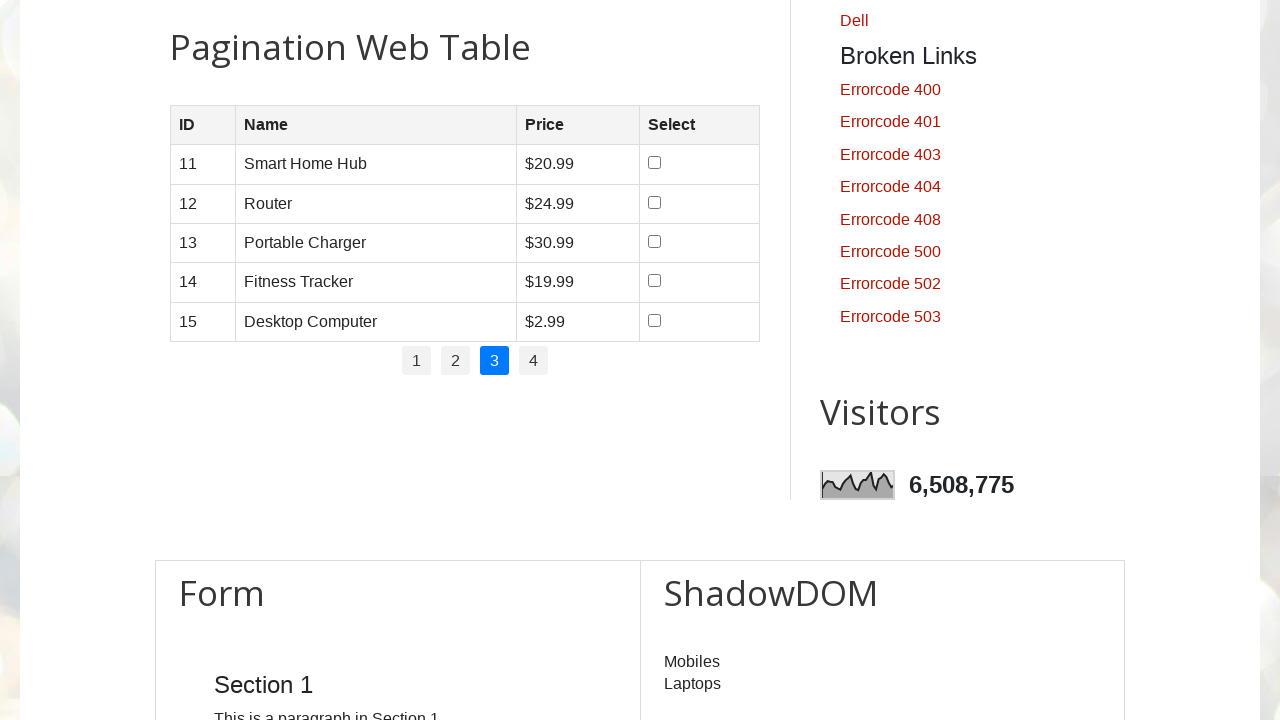

Clicked pagination link 3 to navigate to page 4 at (534, 361) on #pagination li a >> nth=3
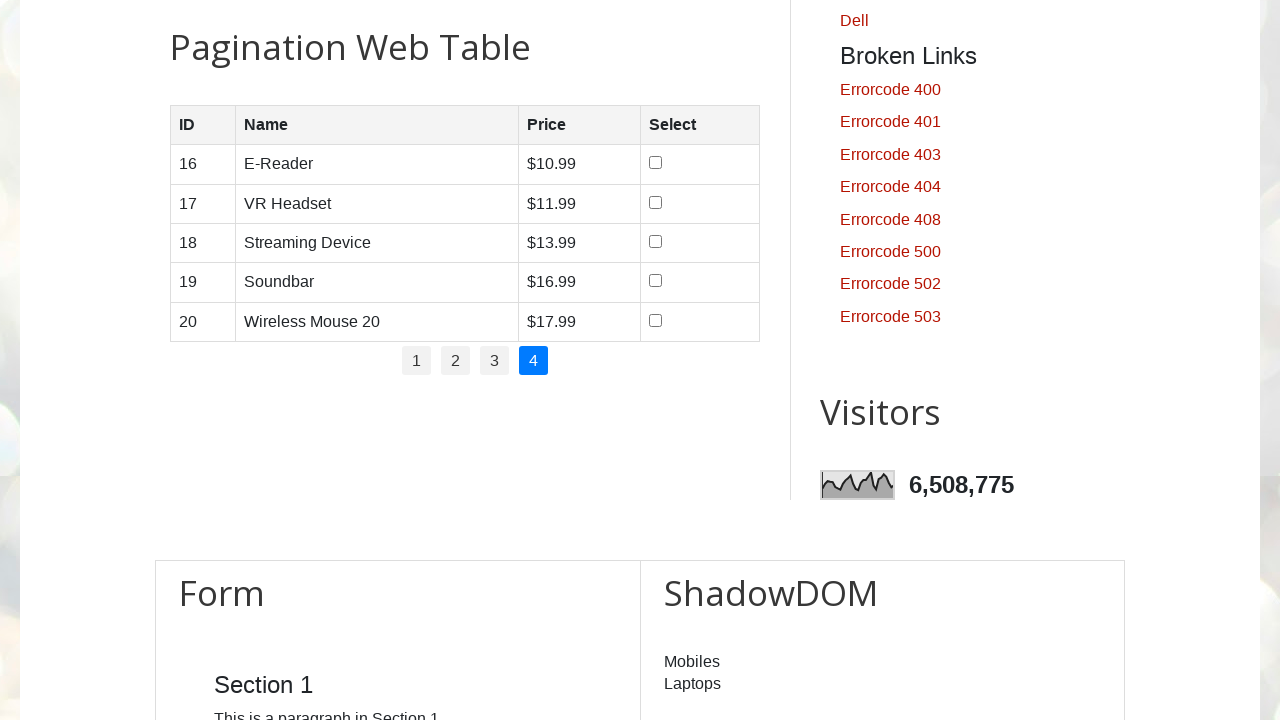

Table content updated on page 4
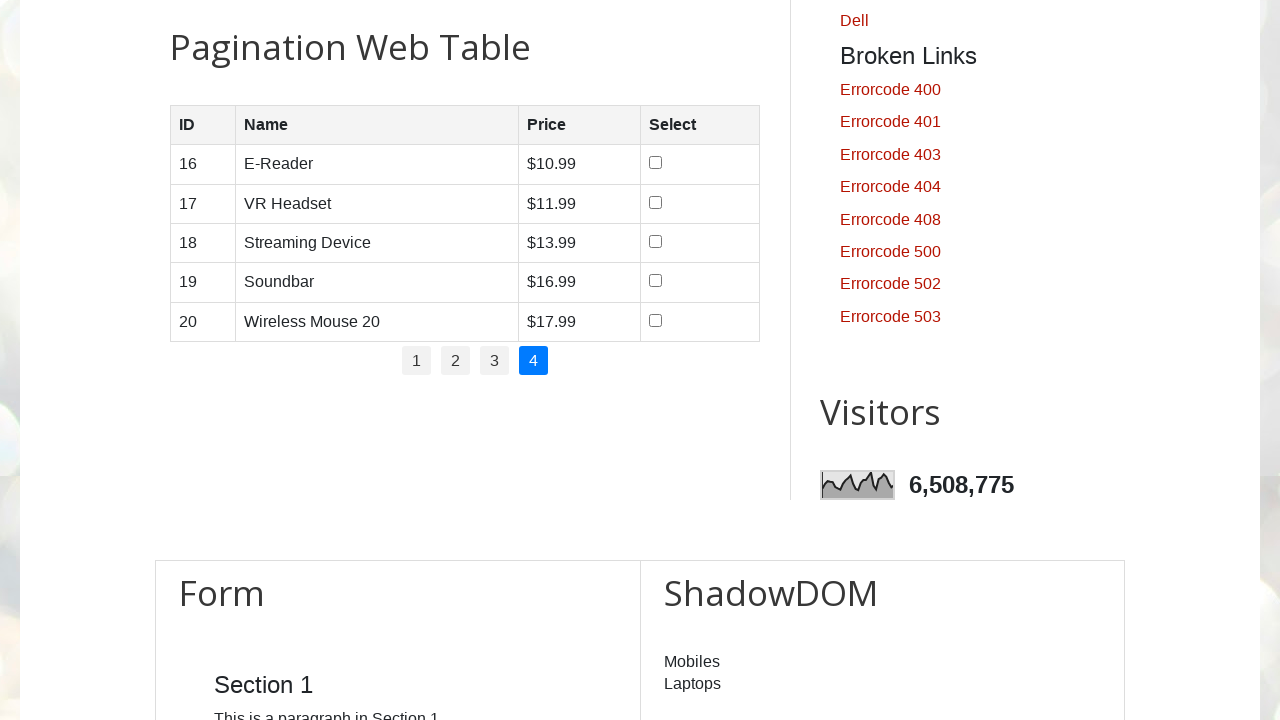

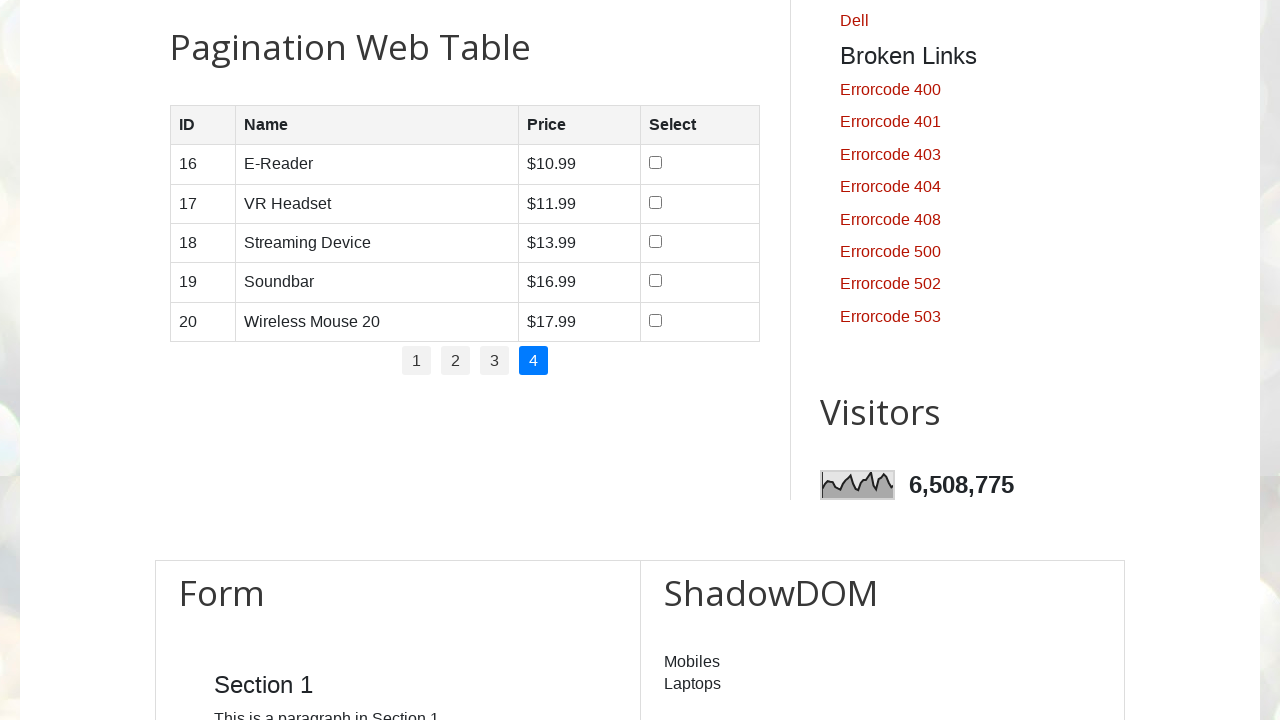